Tests scroll functionality by scrolling to the bottom of the page to see subscription section, then scrolling back to top.

Starting URL: https://automationexercise.com/

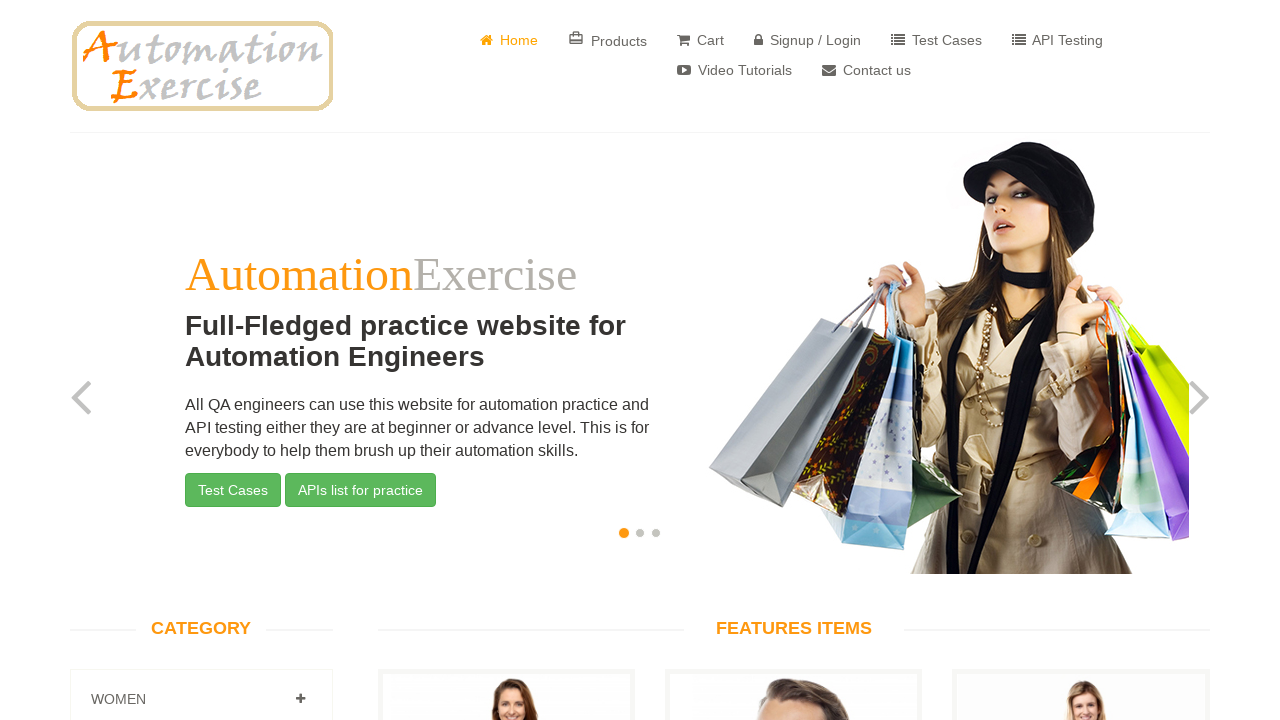

Scrolled to bottom of page to reveal subscription section
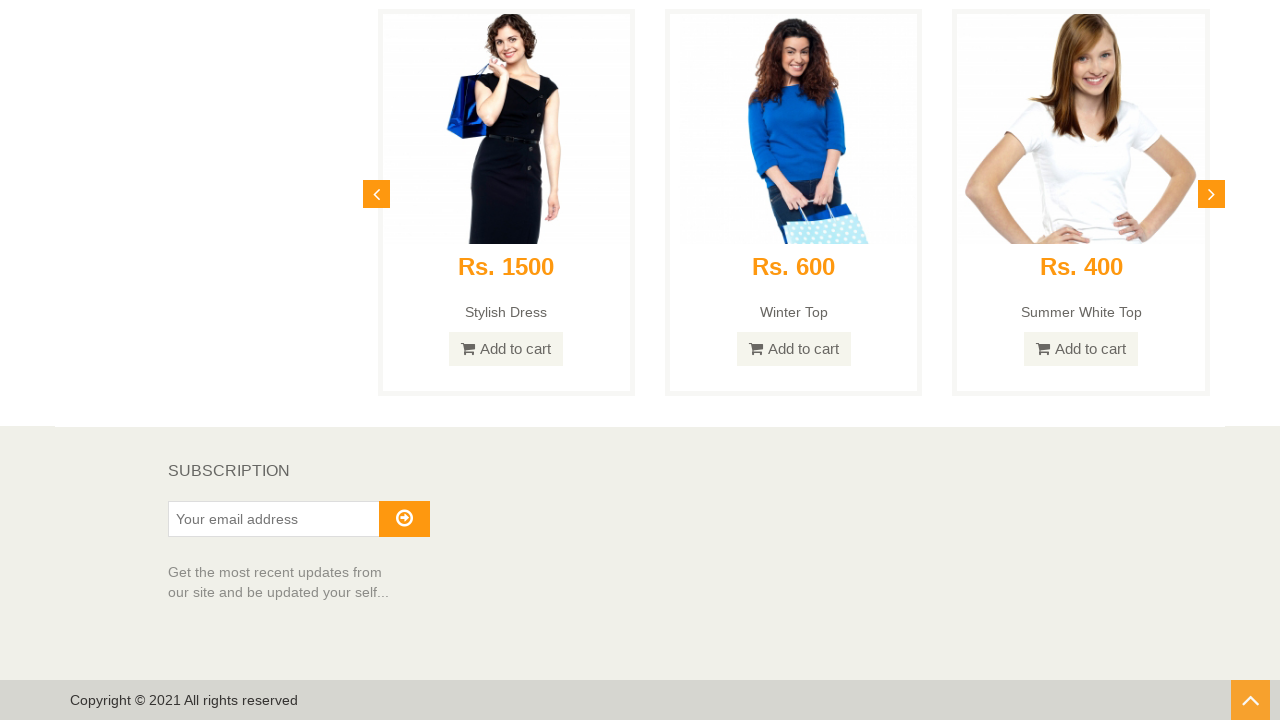

Subscription heading is visible at bottom of page
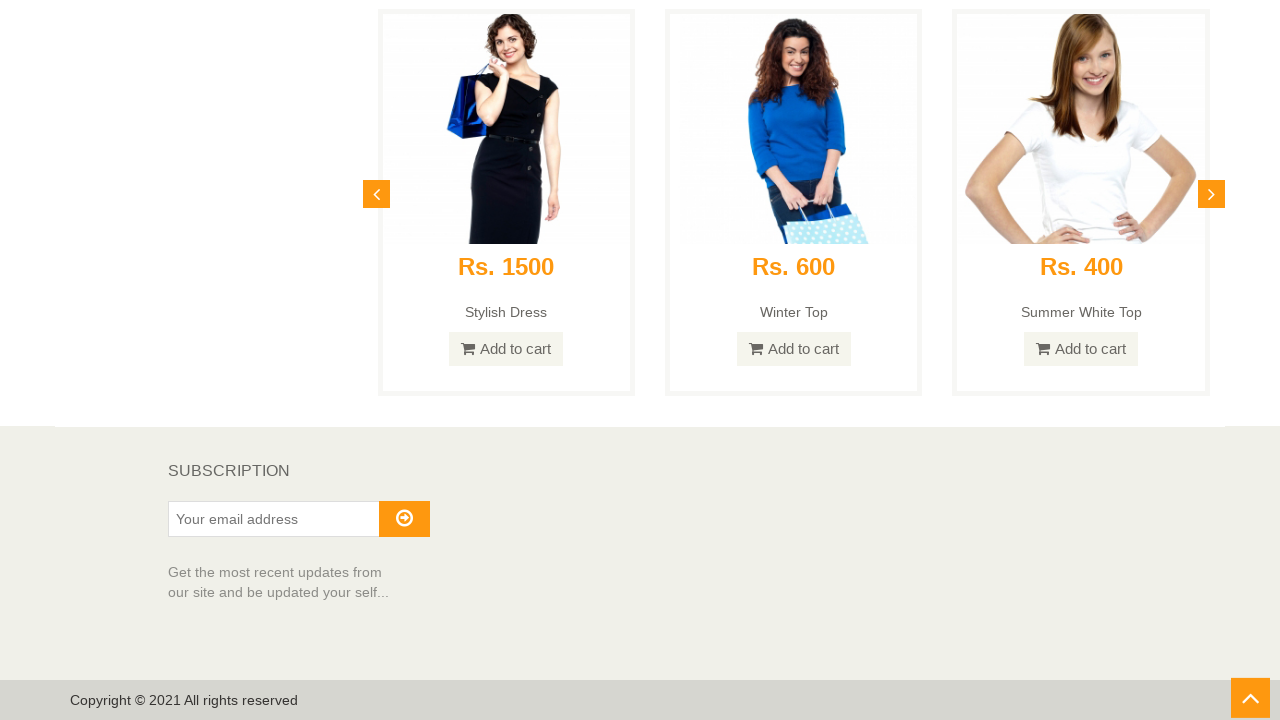

Scrolled back to top of page using Arrow button functionality
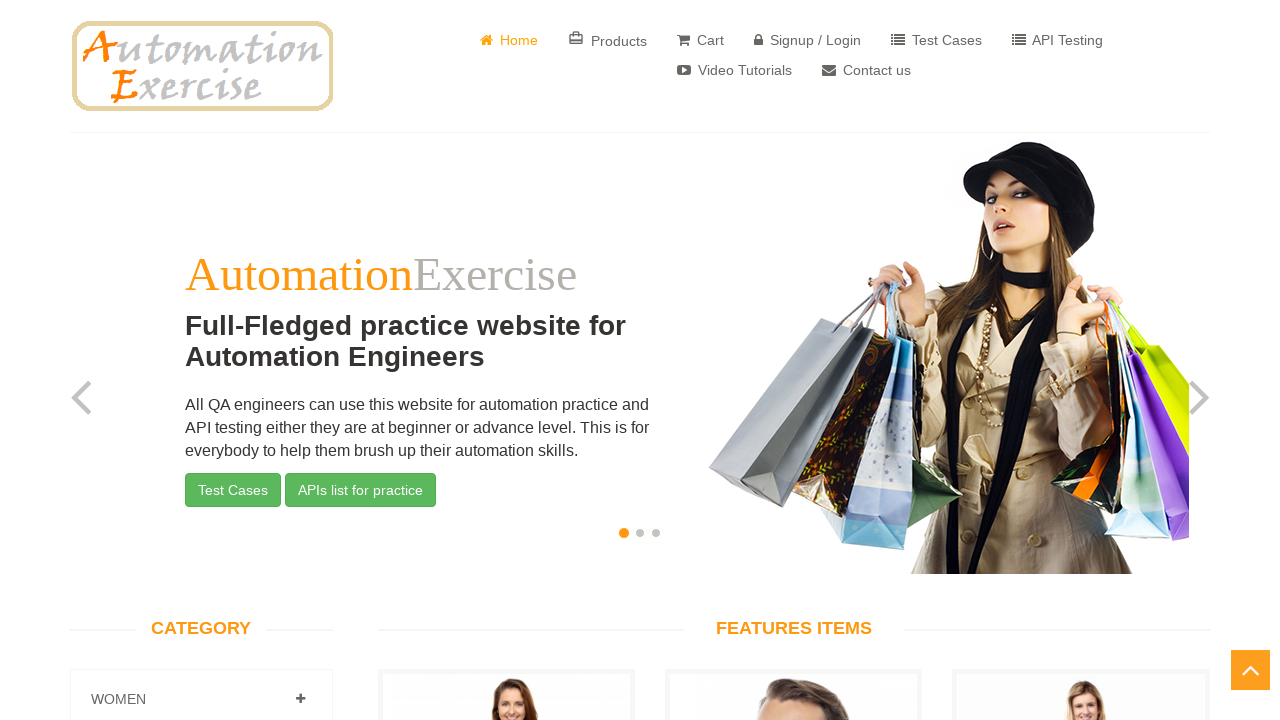

Top content is visible - page scrolled to top successfully
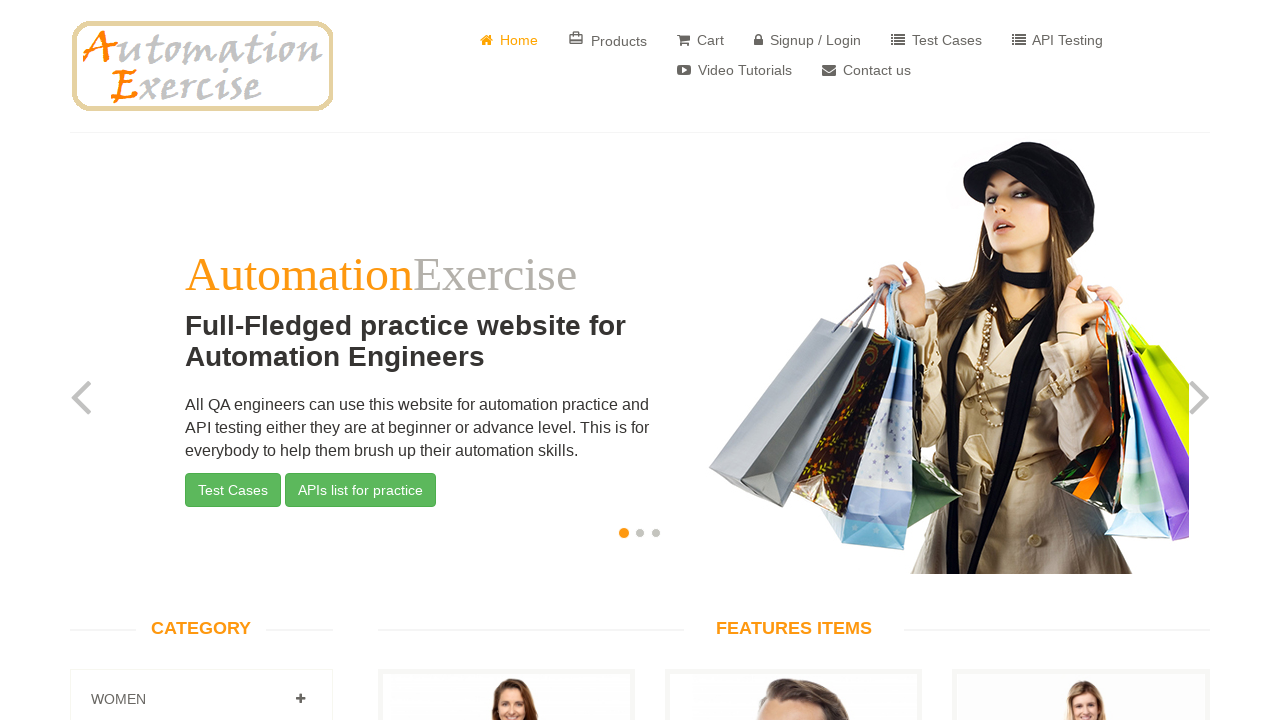

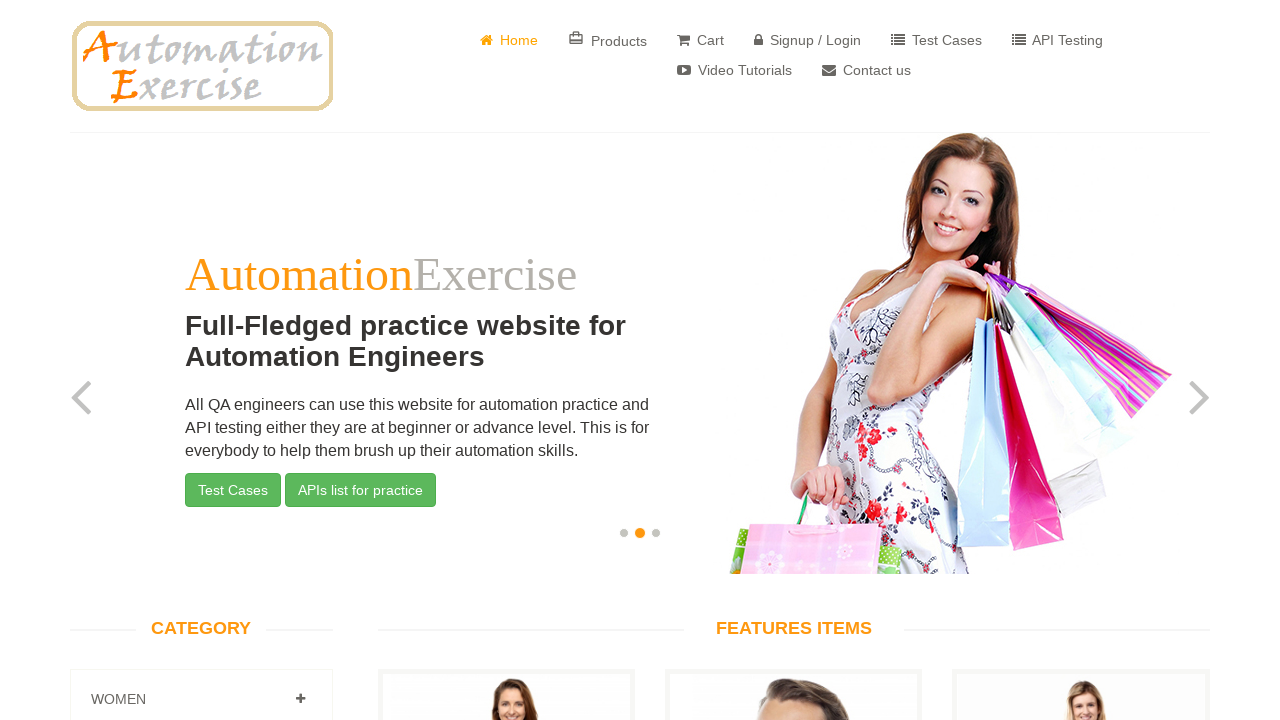